Tests multi-window handling by clicking a link that opens a new tab, then clicking another link that opens a popup window, and verifying content in the new window.

Starting URL: https://omayo.blogspot.com/

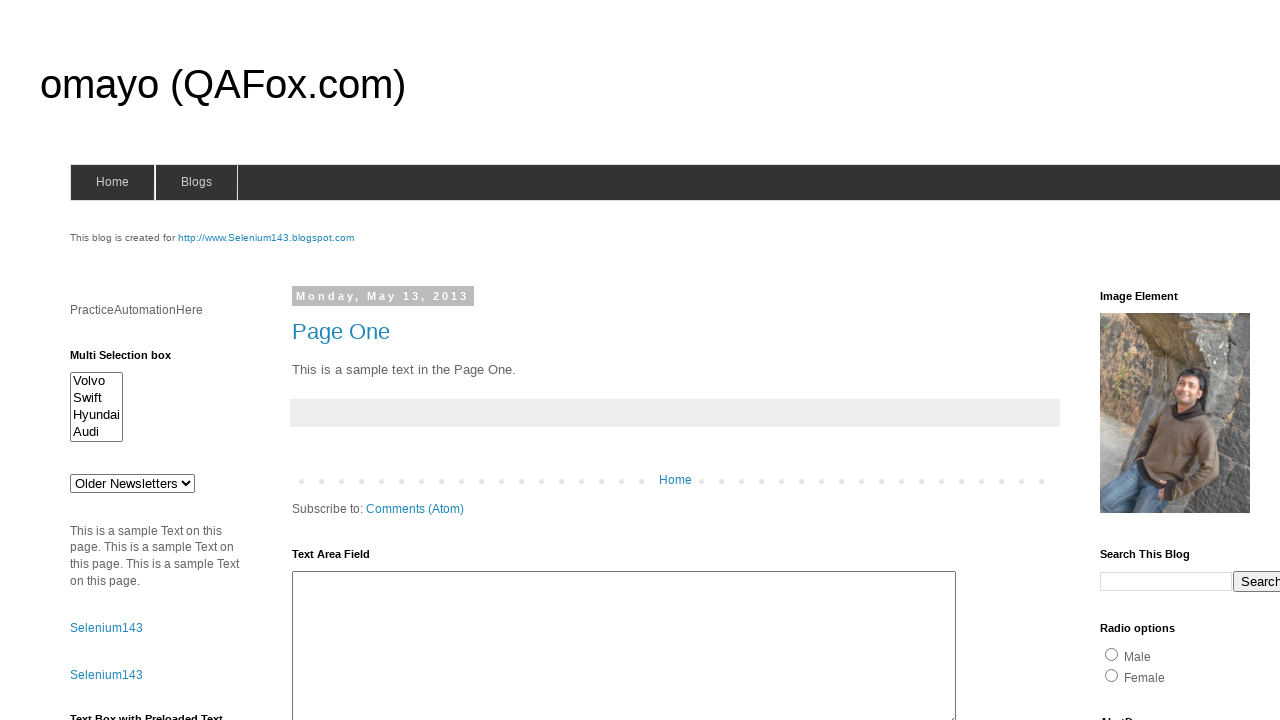

Clicked on selenium link at (266, 238) on #selenium143
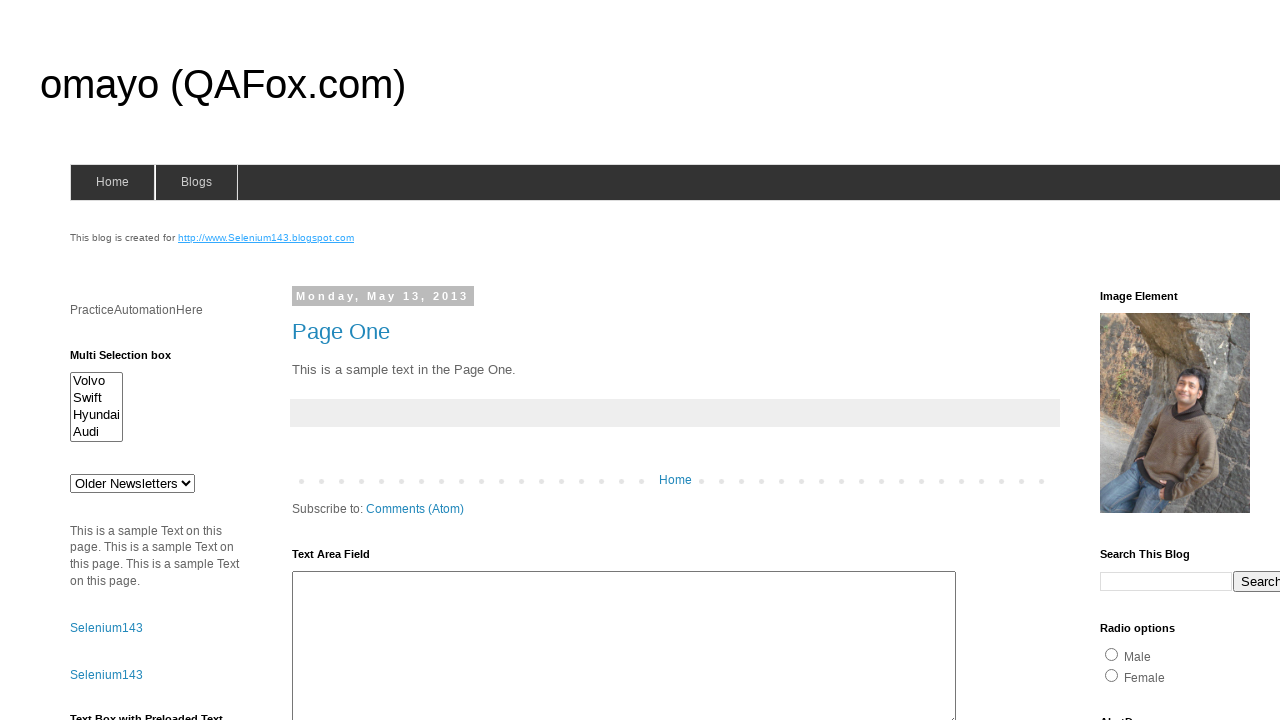

Clicked 'Open a popup window' link at (132, 360) on text=Open a popup window
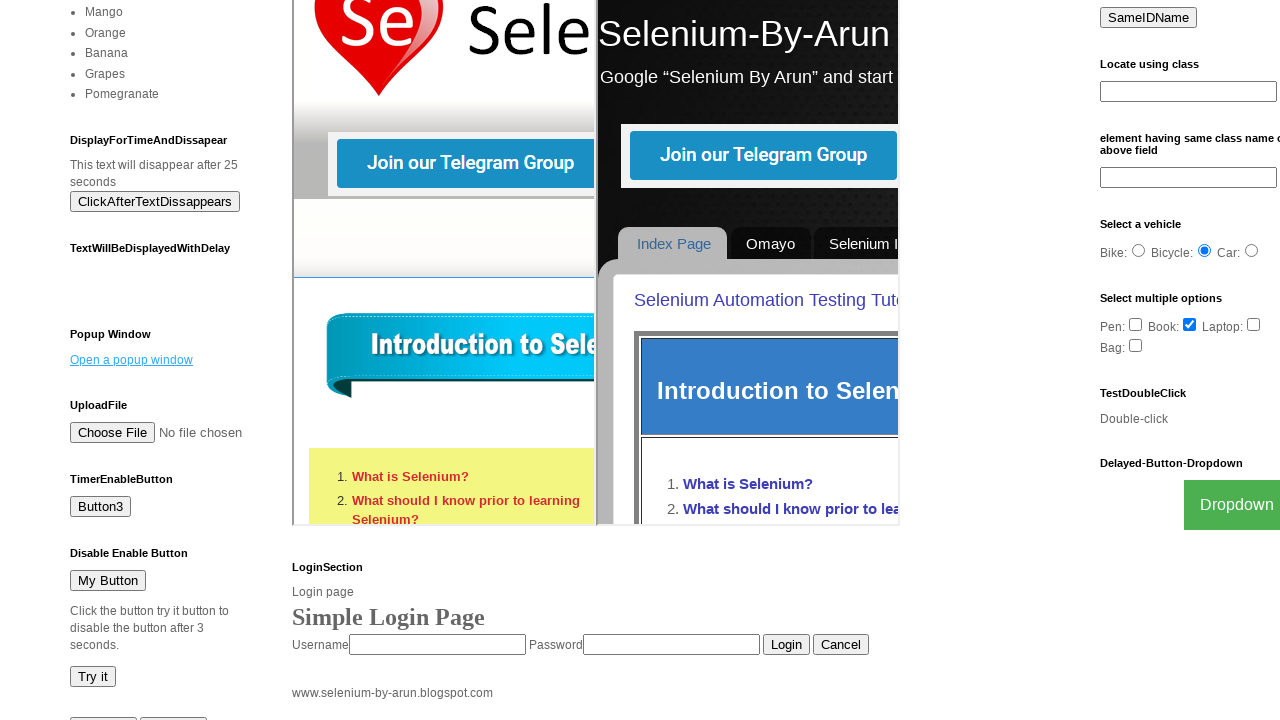

New popup window opened and captured
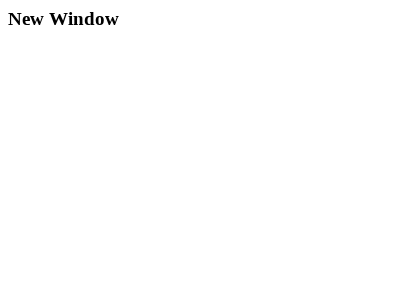

Popup window finished loading
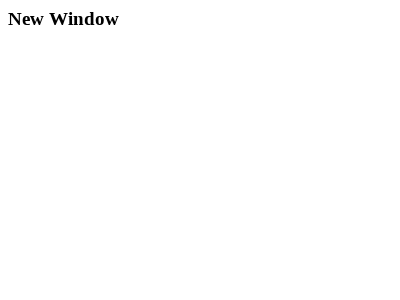

Found 'New Window' heading in popup
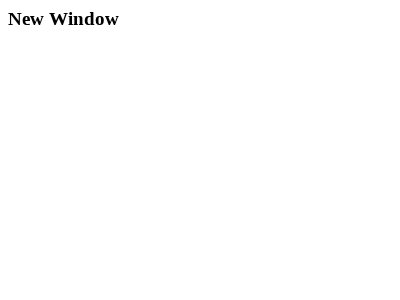

Retrieved heading text: 'New Window'
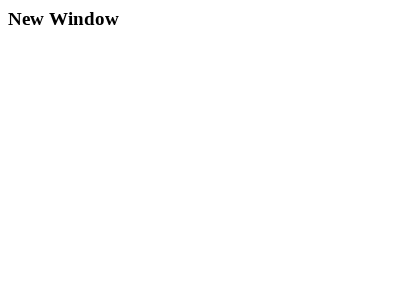

Closed popup window
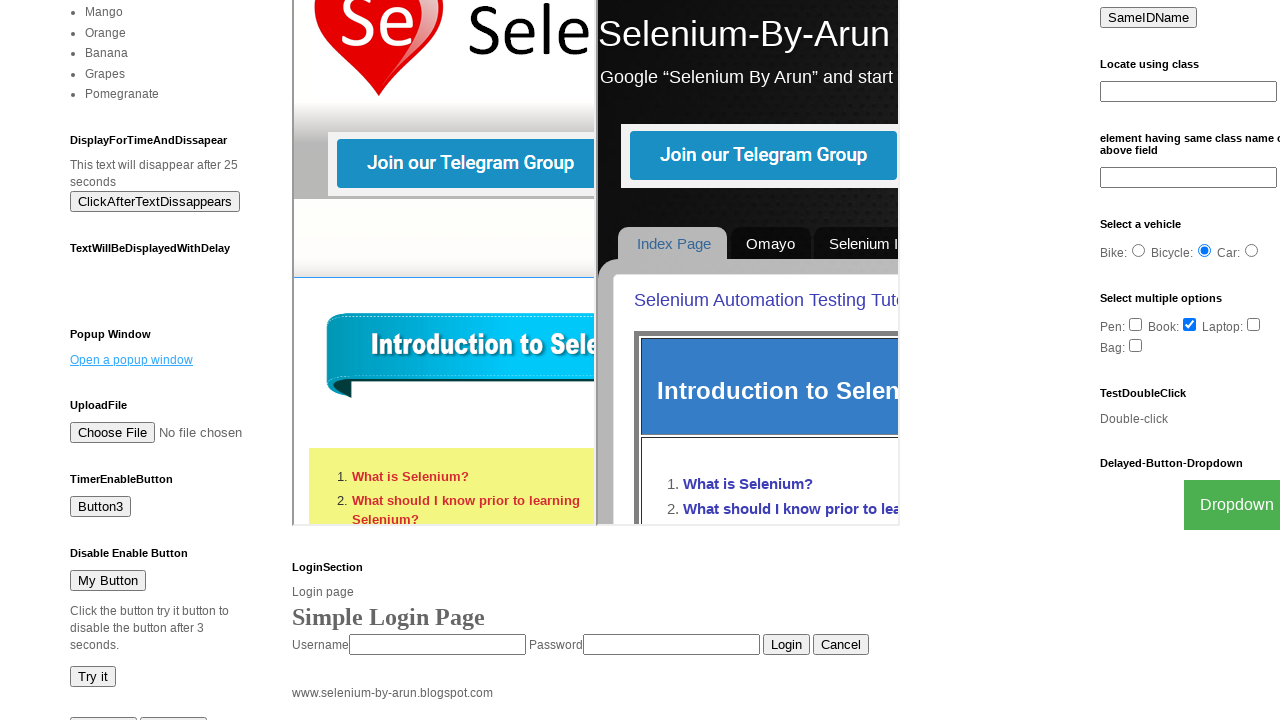

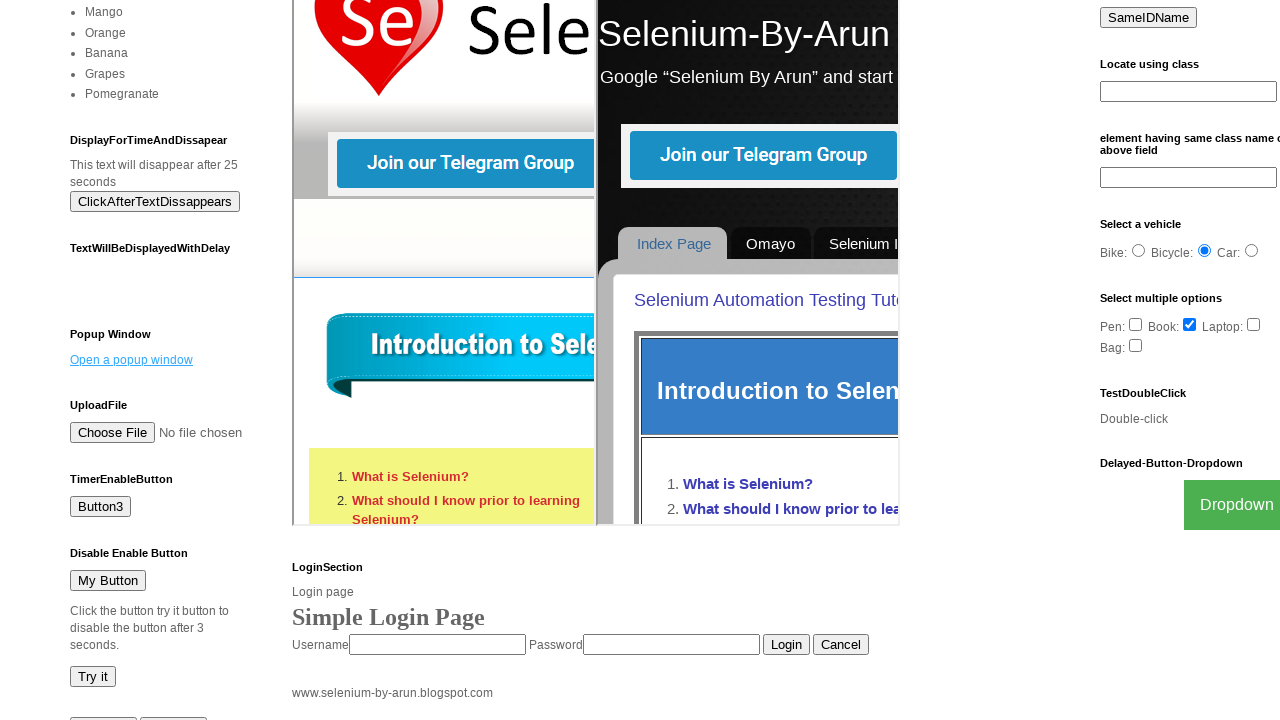